Tests clearing and filling form fields on a demo CRM login page by clearing pre-filled username and password fields and entering new values

Starting URL: https://demo.vtiger.com/vtigercrm/index.php

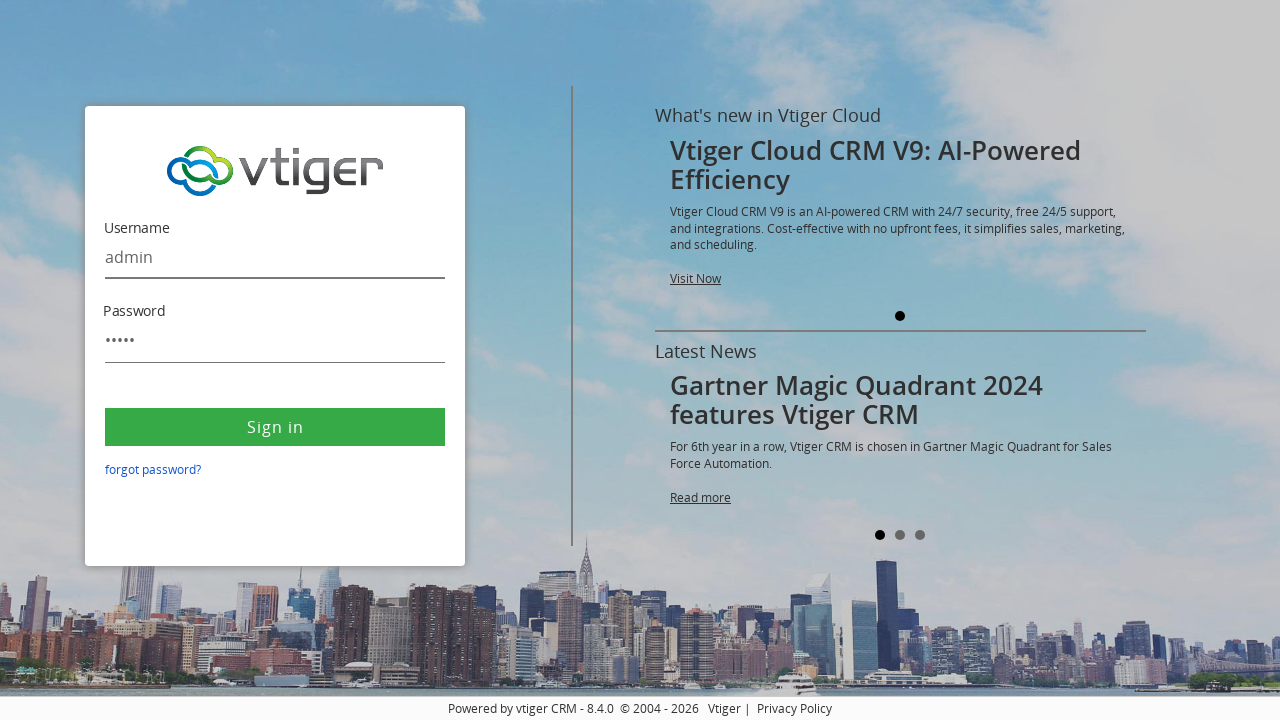

Located username field element
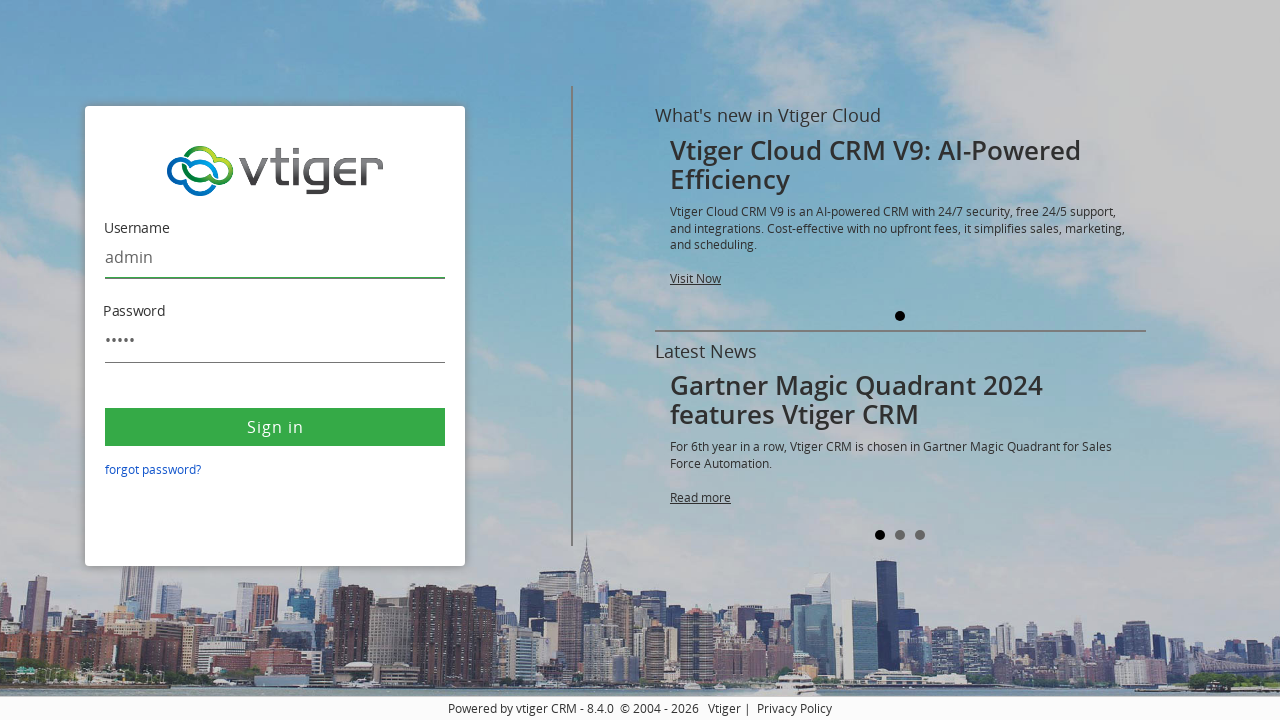

Cleared pre-filled username field on #username
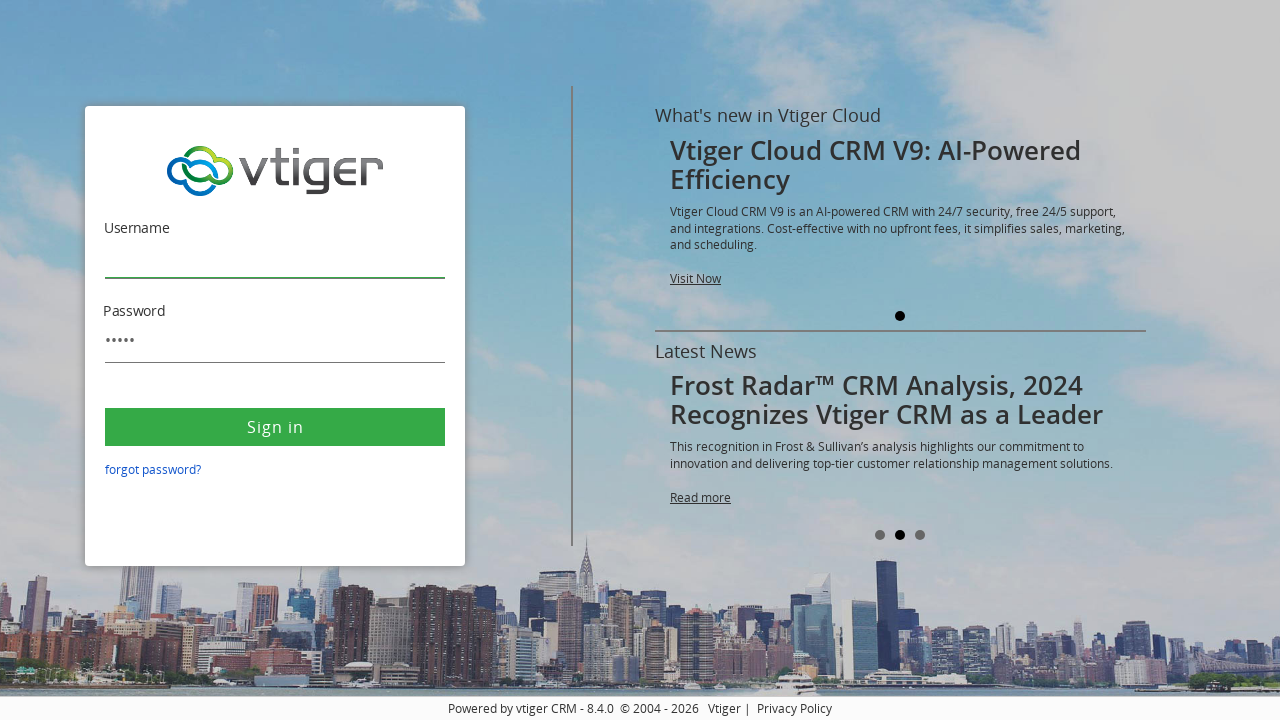

Filled username field with 'Tabrez' on #username
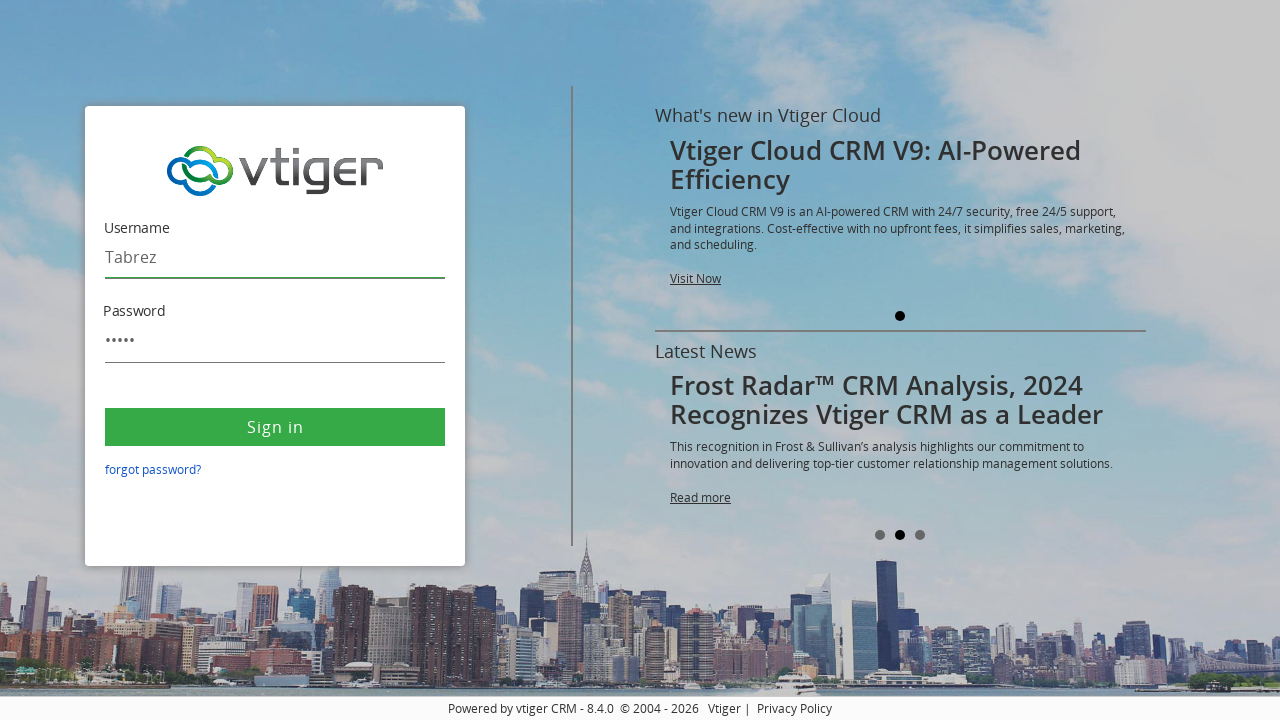

Located password field element
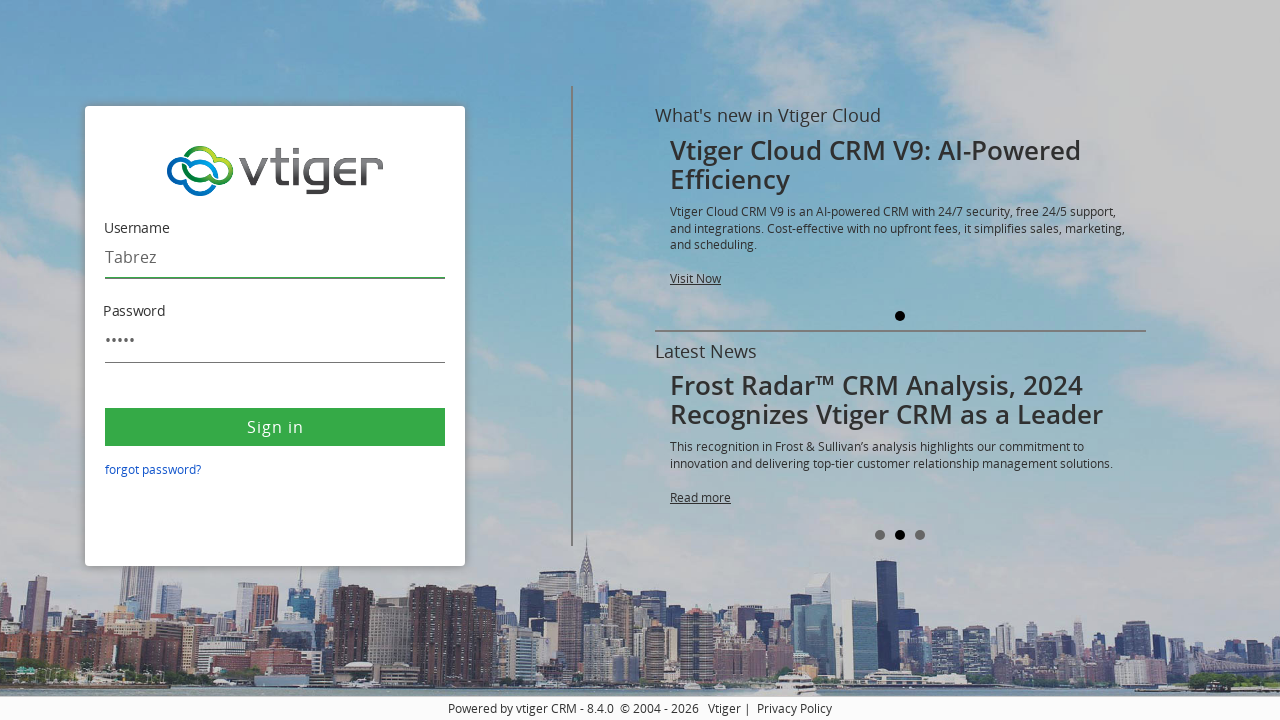

Cleared pre-filled password field on #password
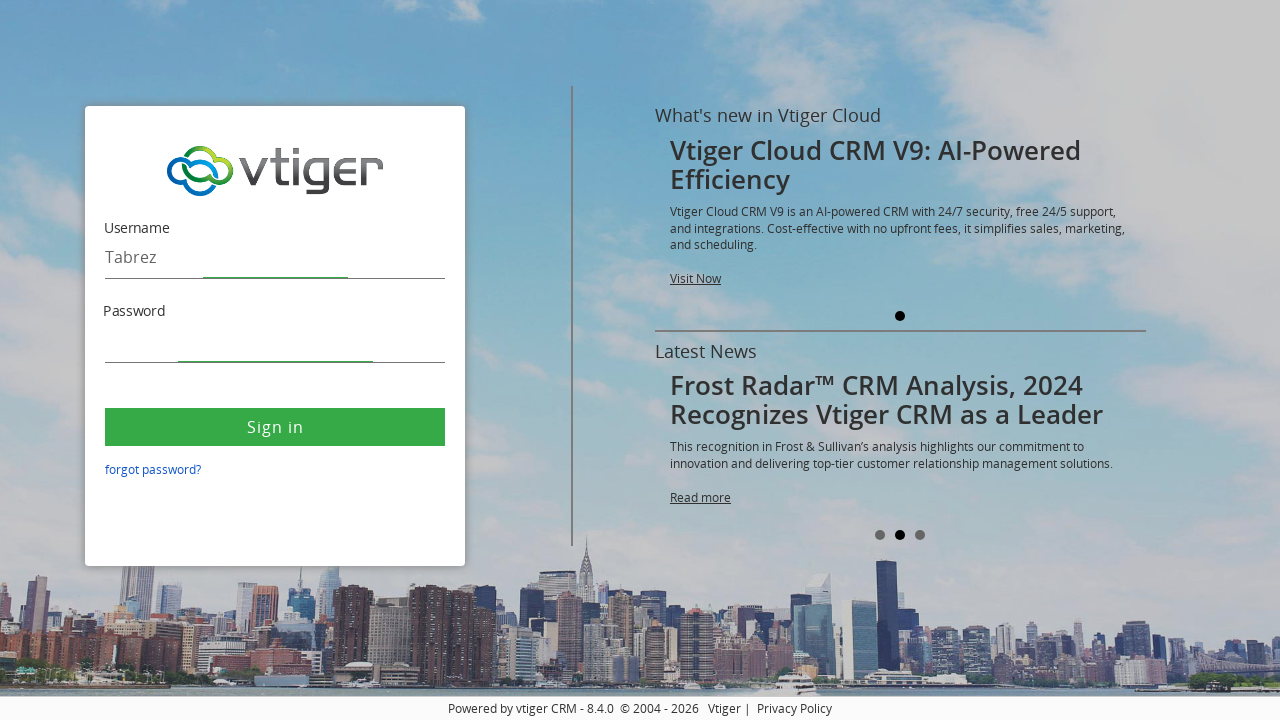

Filled password field with 'Tabrez@123' on #password
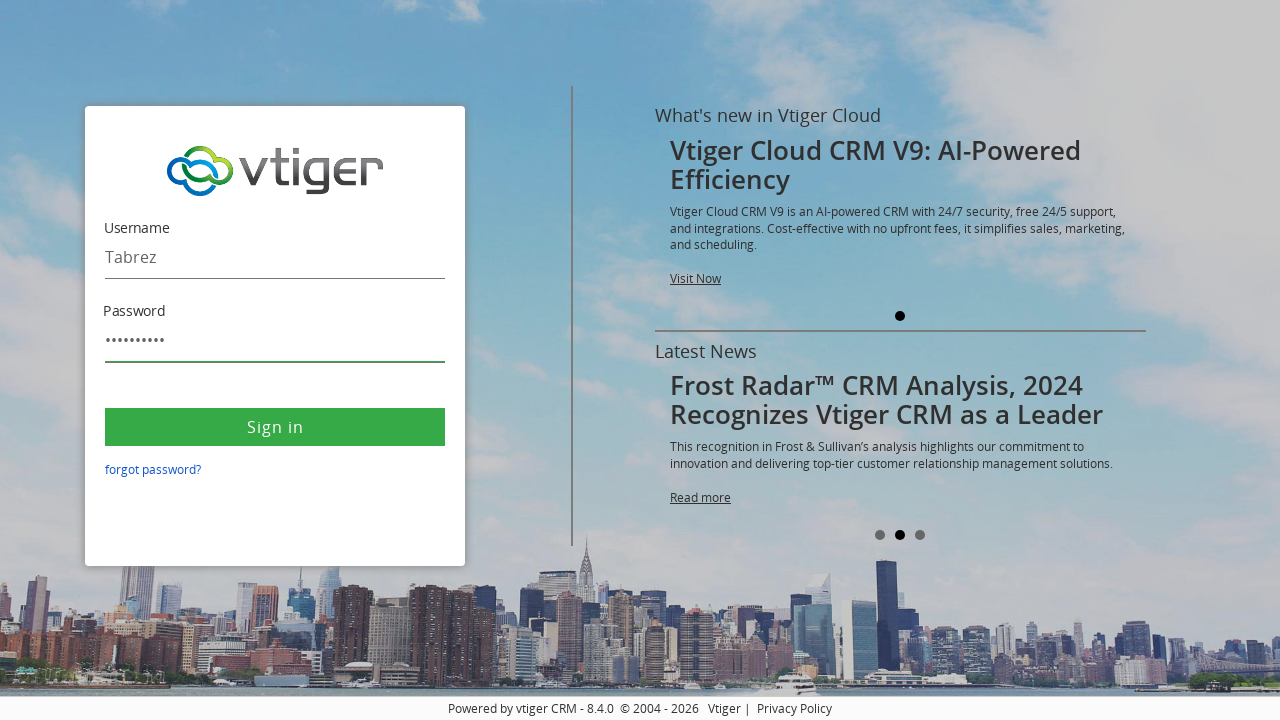

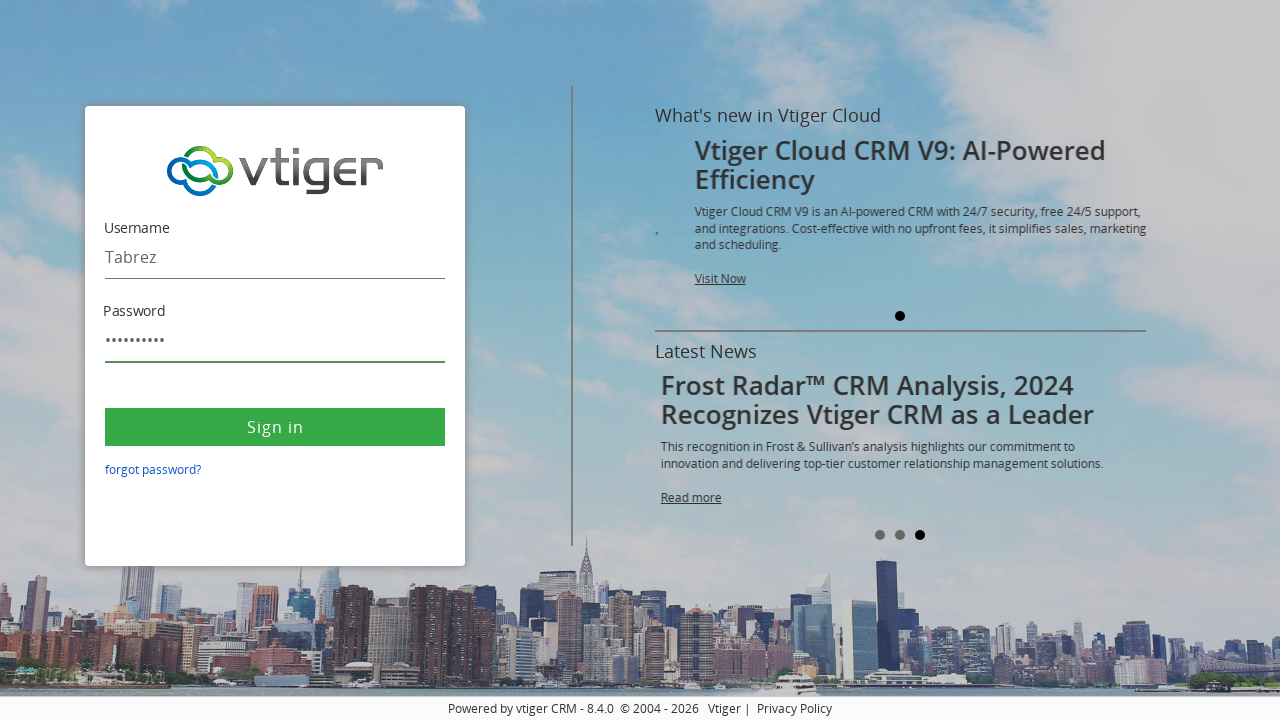